Navigates to the Boy Scouts of America states resource page and verifies that the table containing state and postal code information is loaded and displayed.

Starting URL: https://www.scouting.org/resources/los/states/

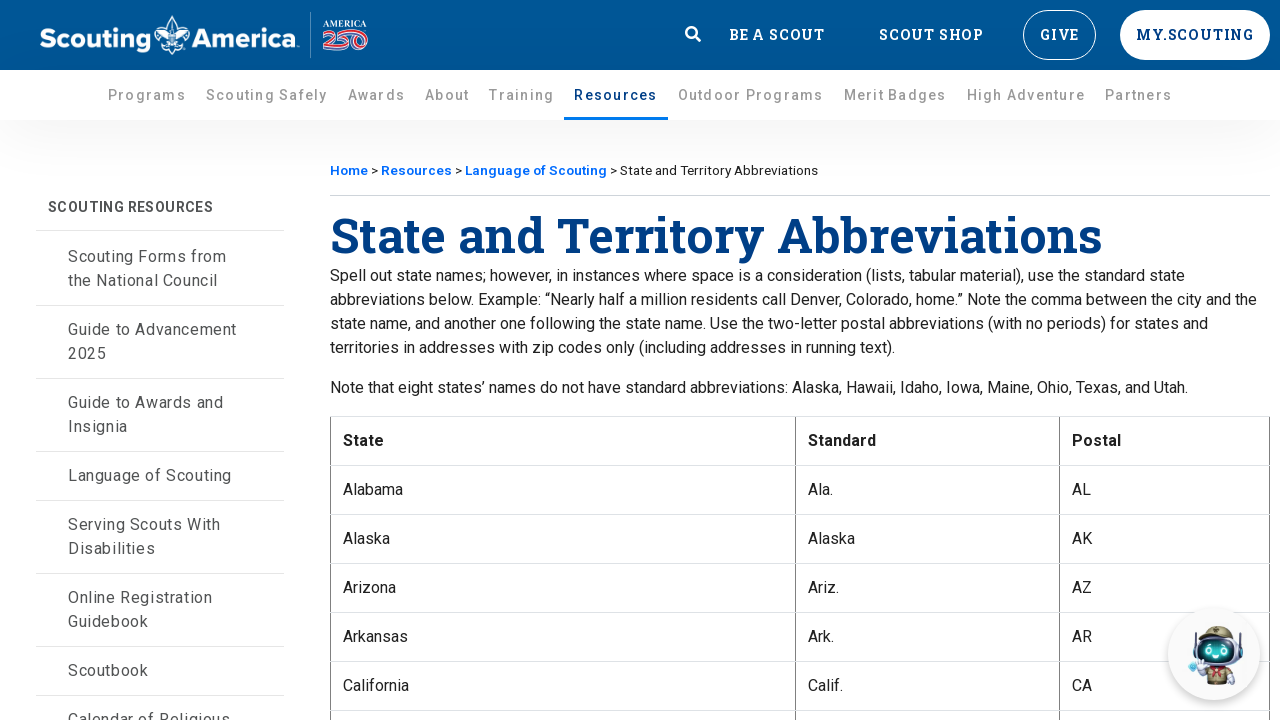

Waited for table body rows to load on Boy Scouts of America states resource page
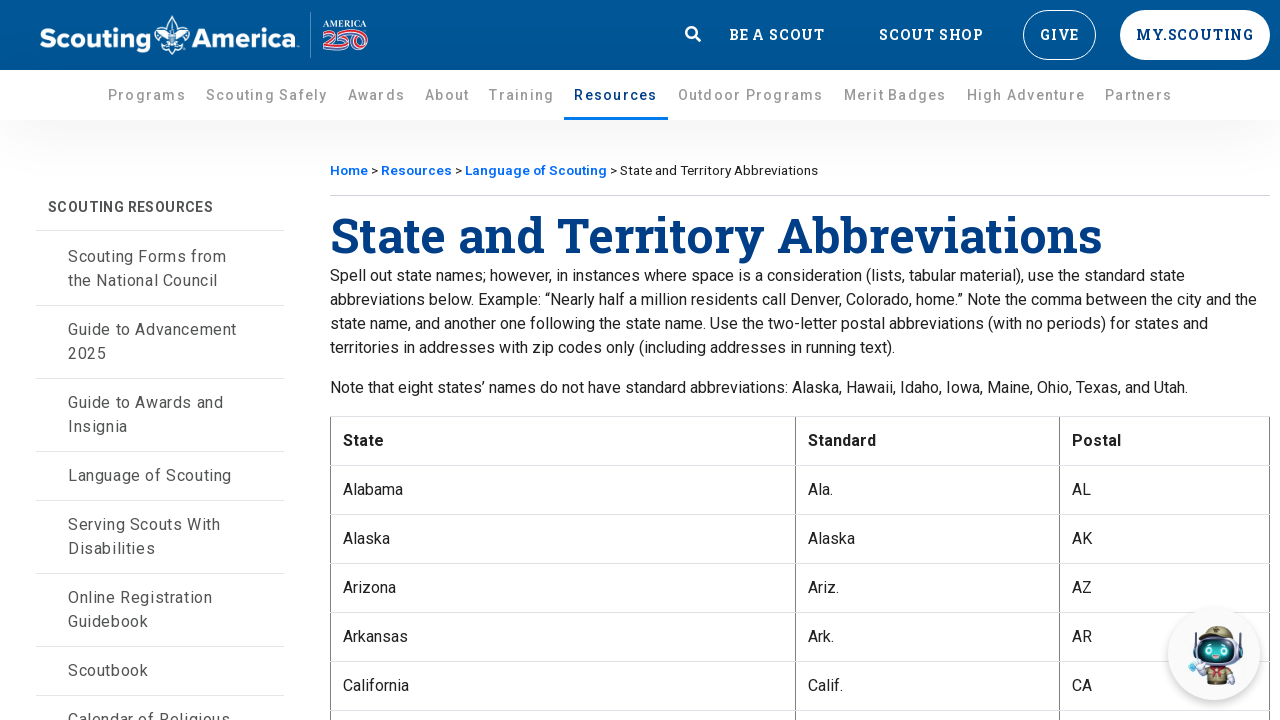

Verified table contains at least one data cell with state and postal code information
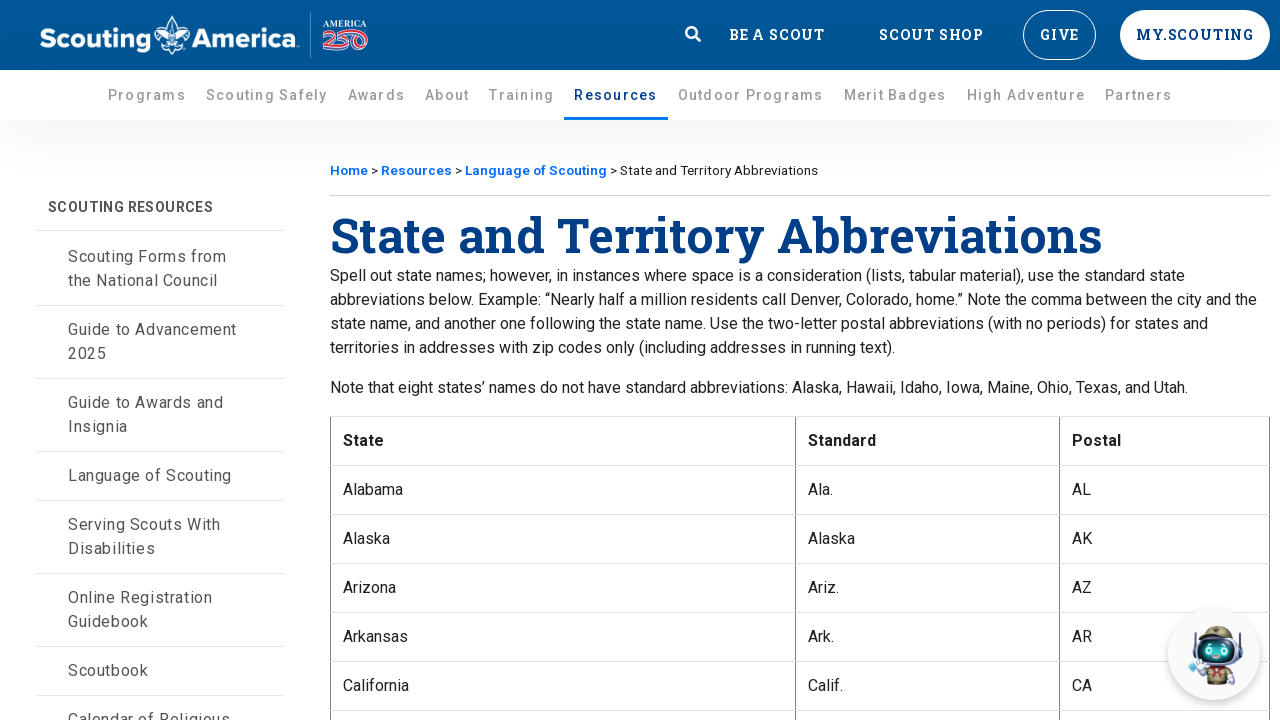

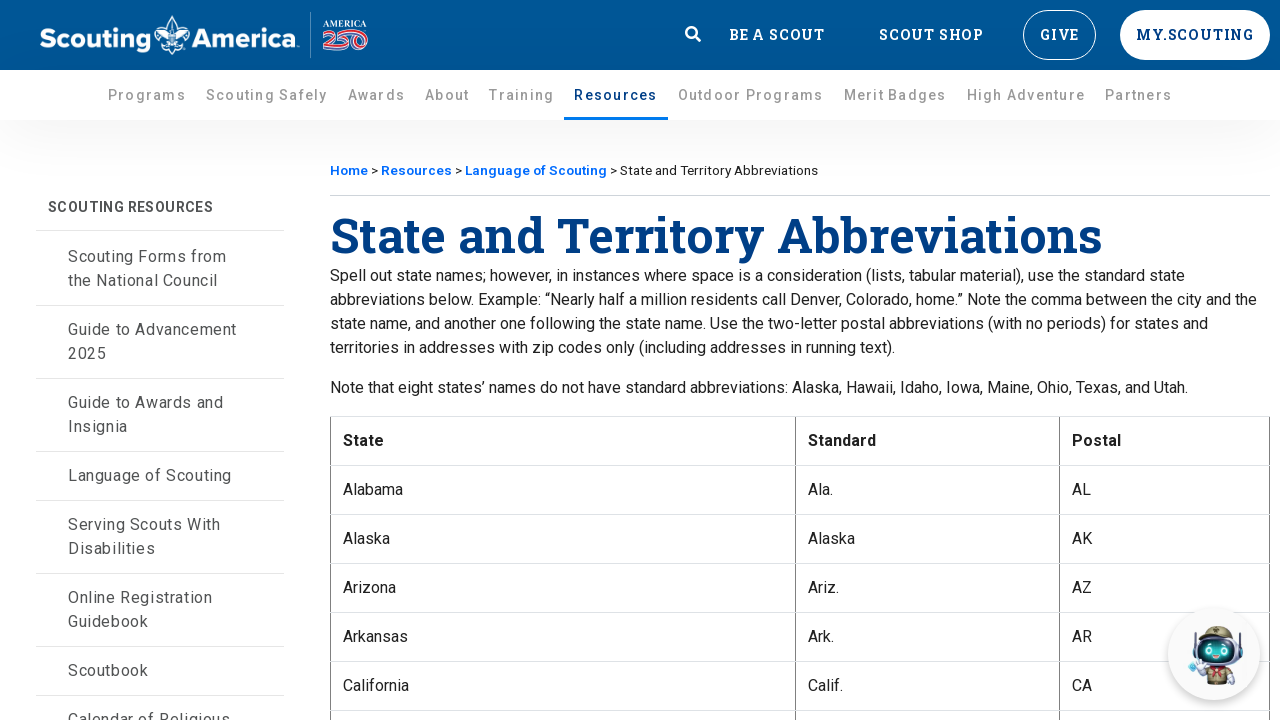